Tests a loading images page by waiting for the "Done" text to appear and then verifying that all images have loaded in the container

Starting URL: https://bonigarcia.dev/selenium-webdriver-java/loading-images.html

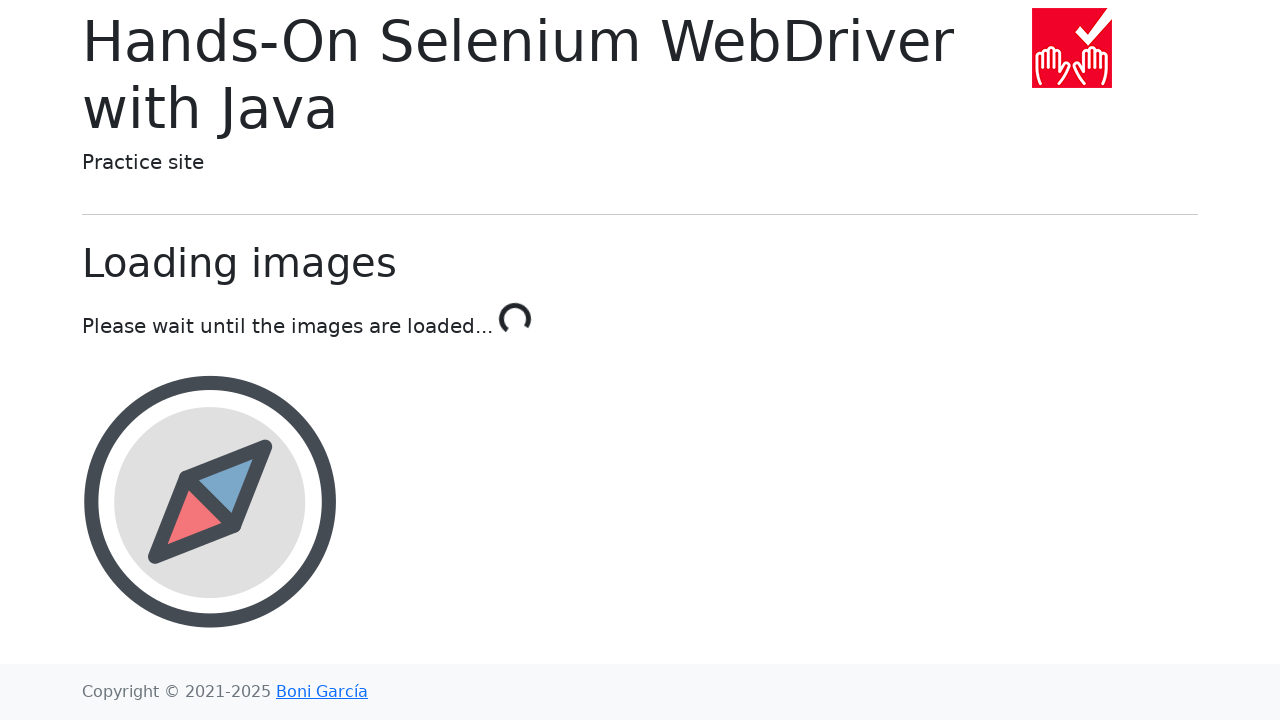

Waited for 'Done' text to appear in page, indicating images have loaded
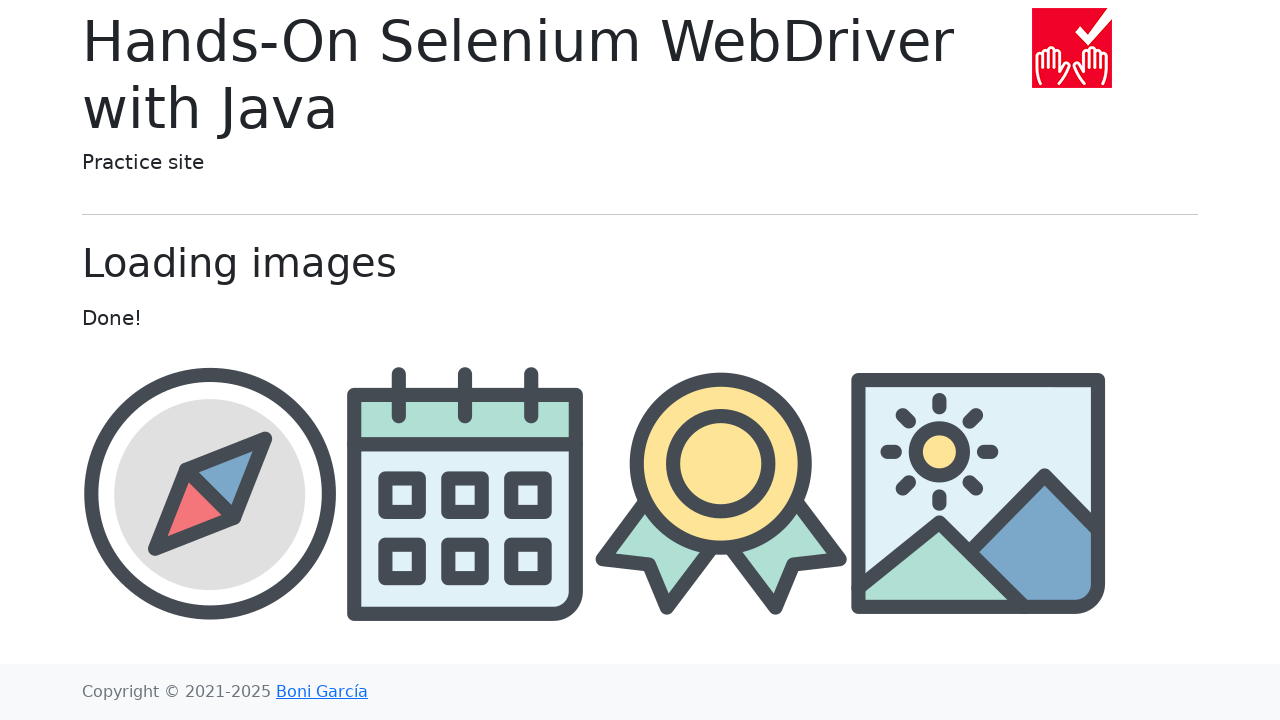

Waited for all images in container to be present (3rd image loaded)
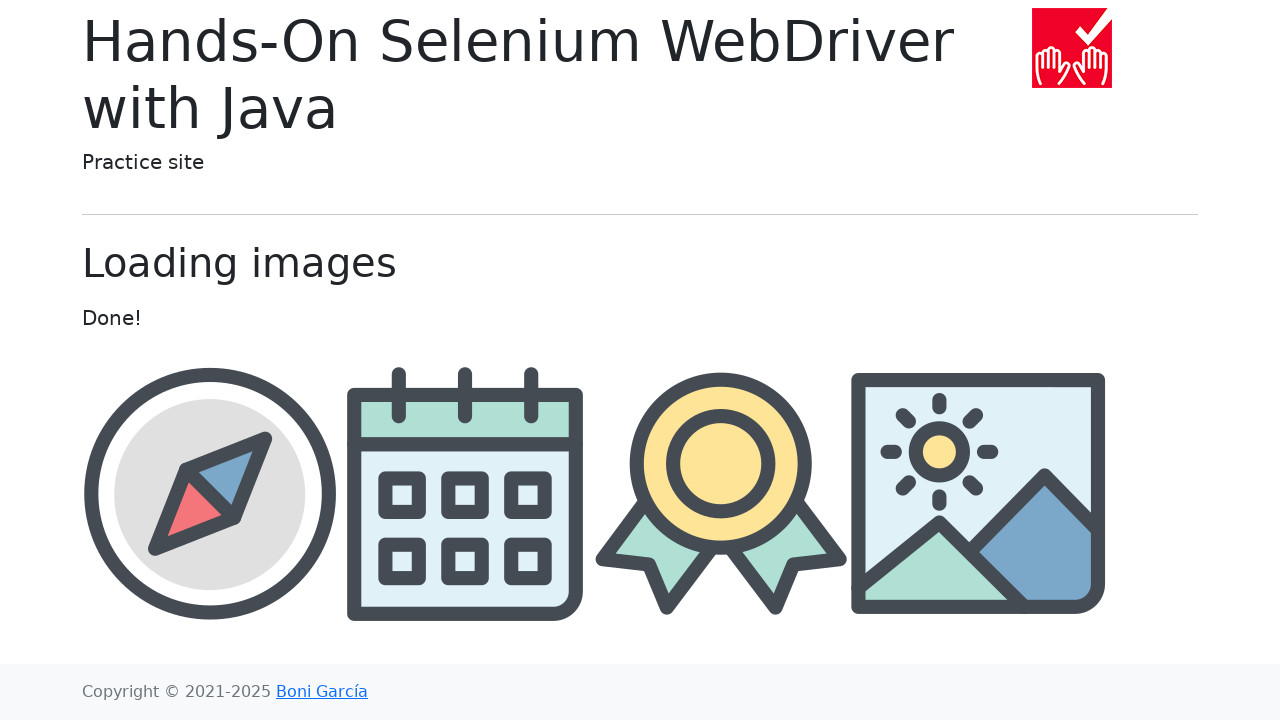

Located the third image element in the container
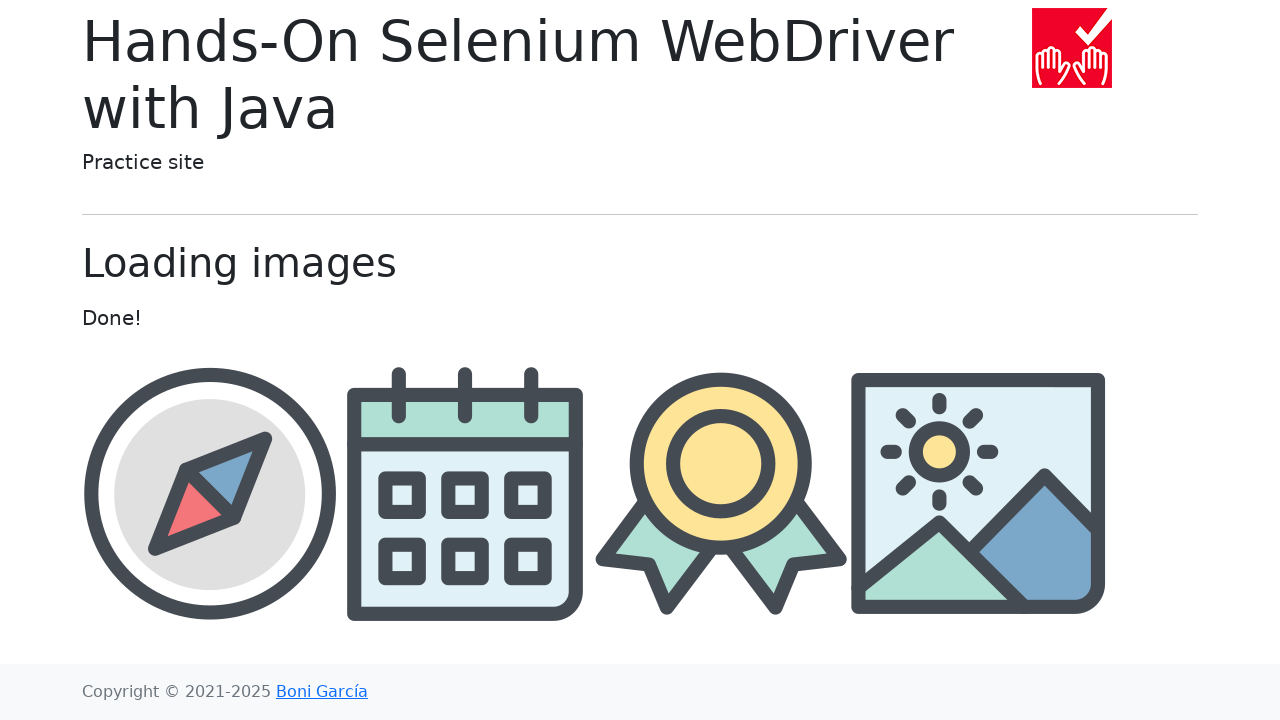

Verified third image is visible on page
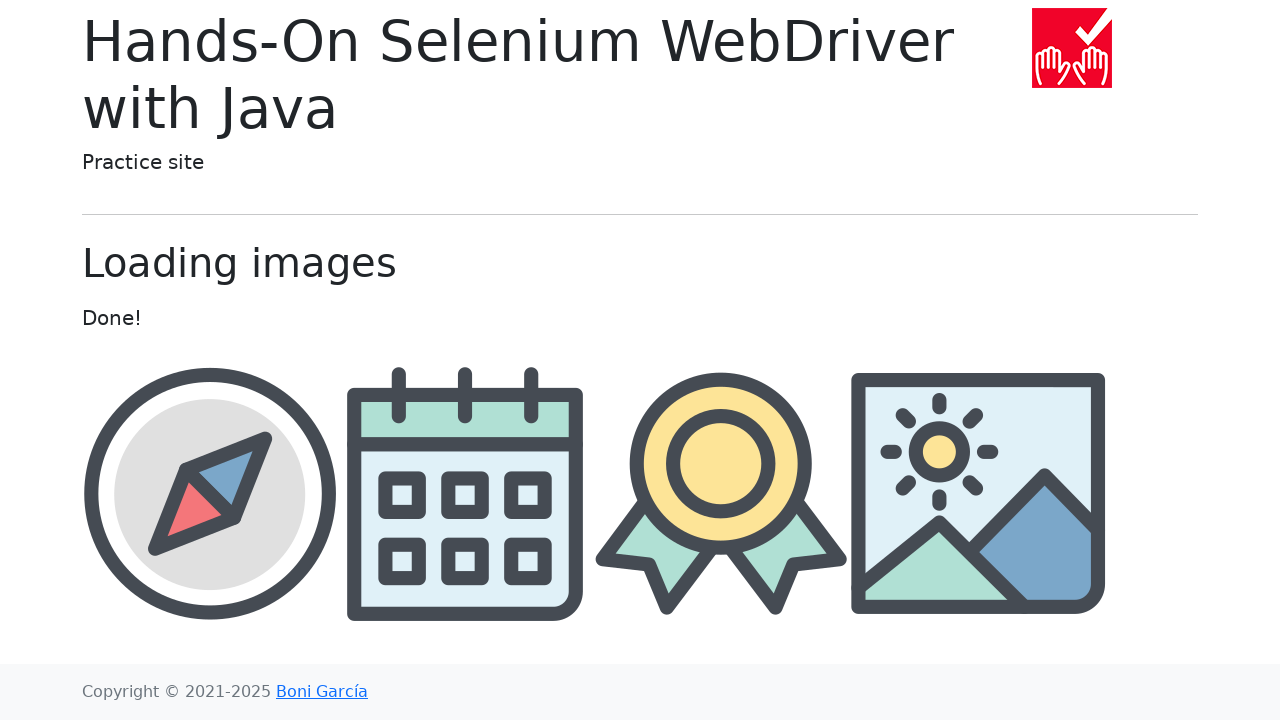

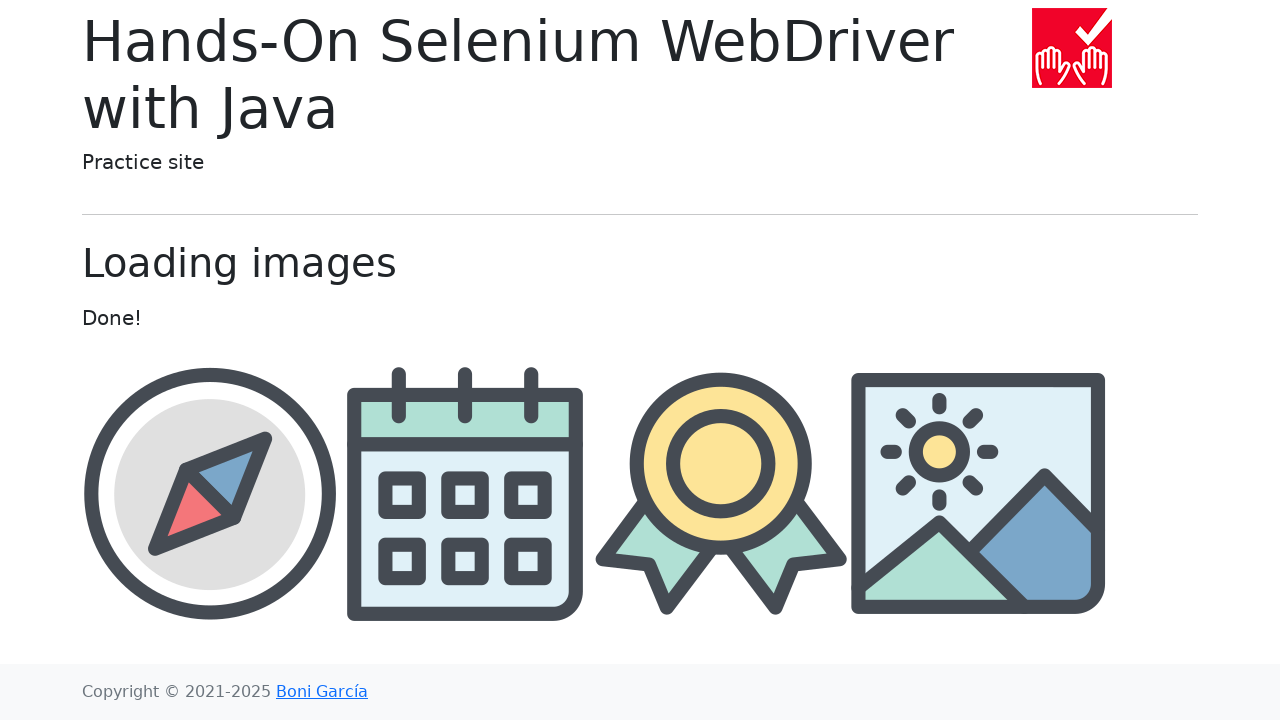